Tests opening a new browser window by clicking a link, switching to the new window to verify its content, then switching back to the original window to verify its heading text

Starting URL: https://the-internet.herokuapp.com/windows

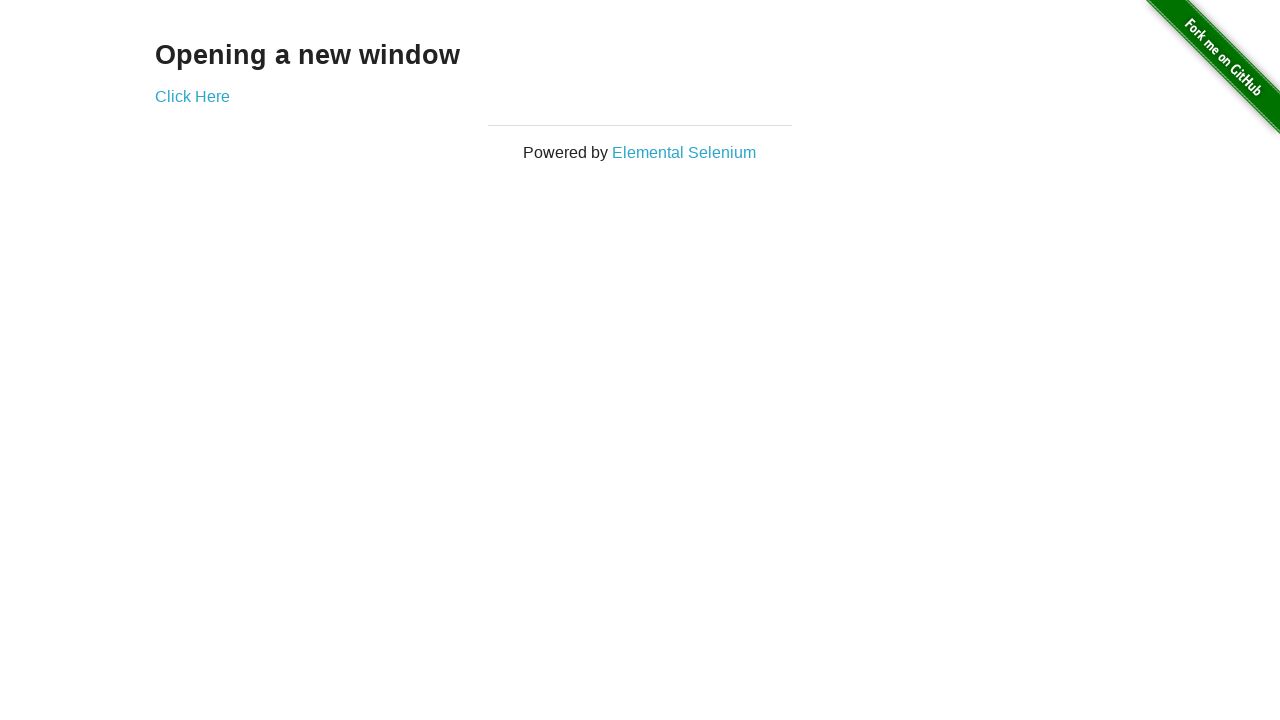

Clicked 'Click Here' link to open new window at (192, 96) on text=Click Here
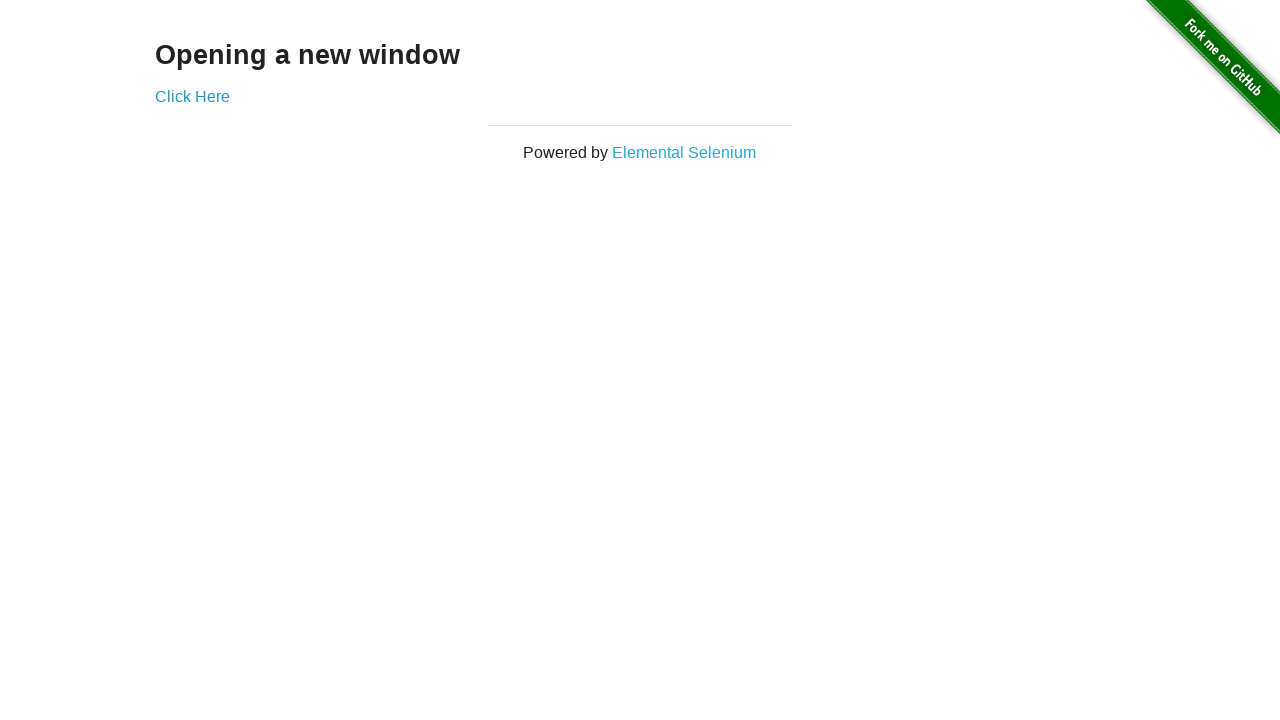

Opened new browser window at (192, 96) on text=Click Here
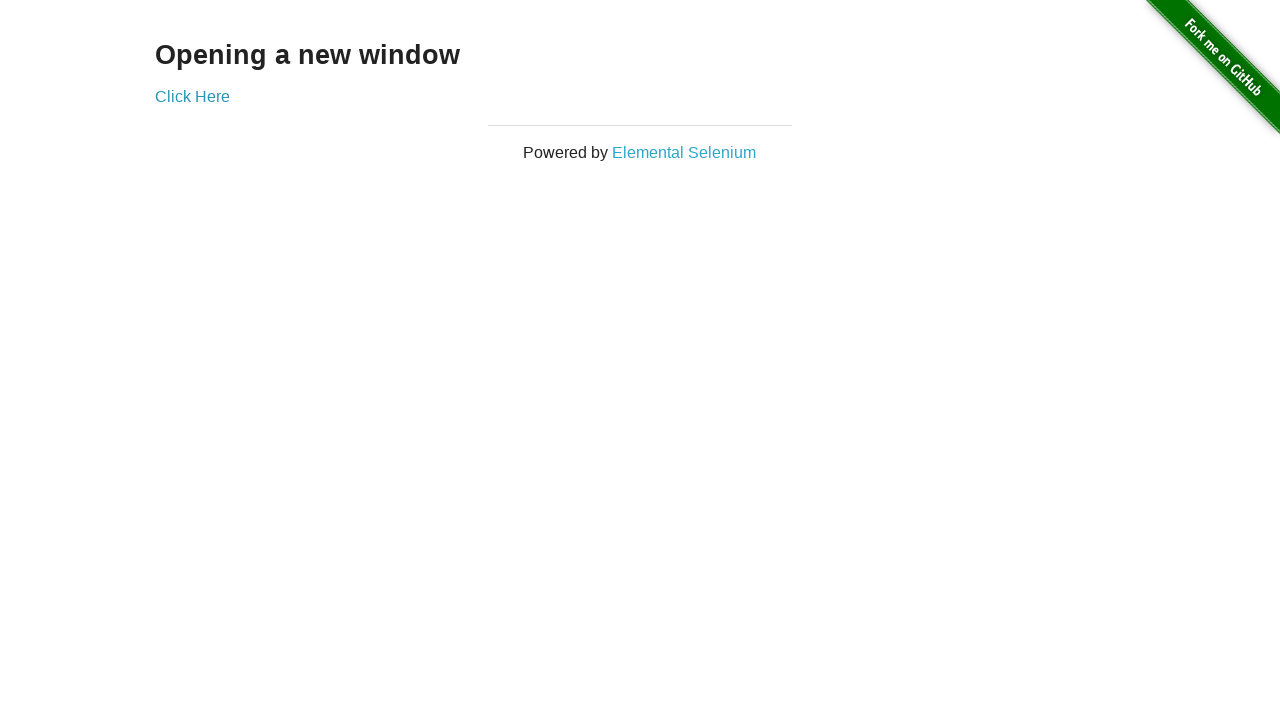

New window page loaded successfully
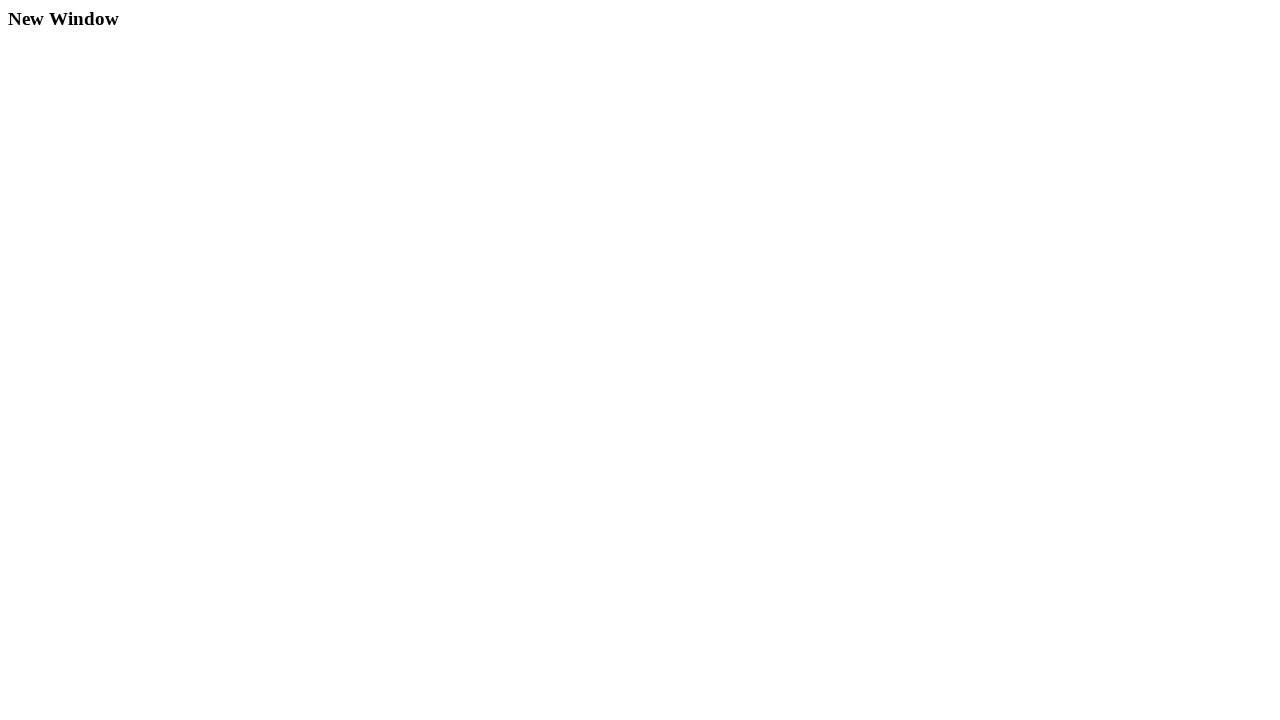

Retrieved heading from new window: 'New Window'
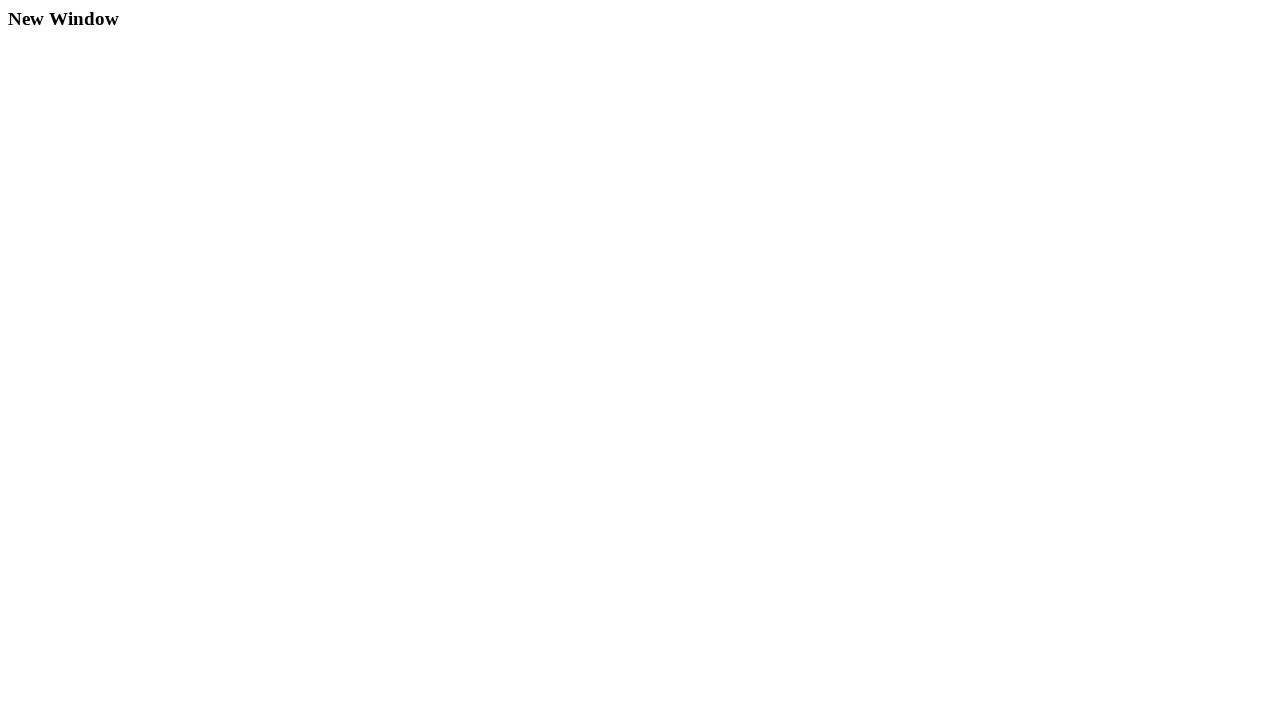

Closed new window
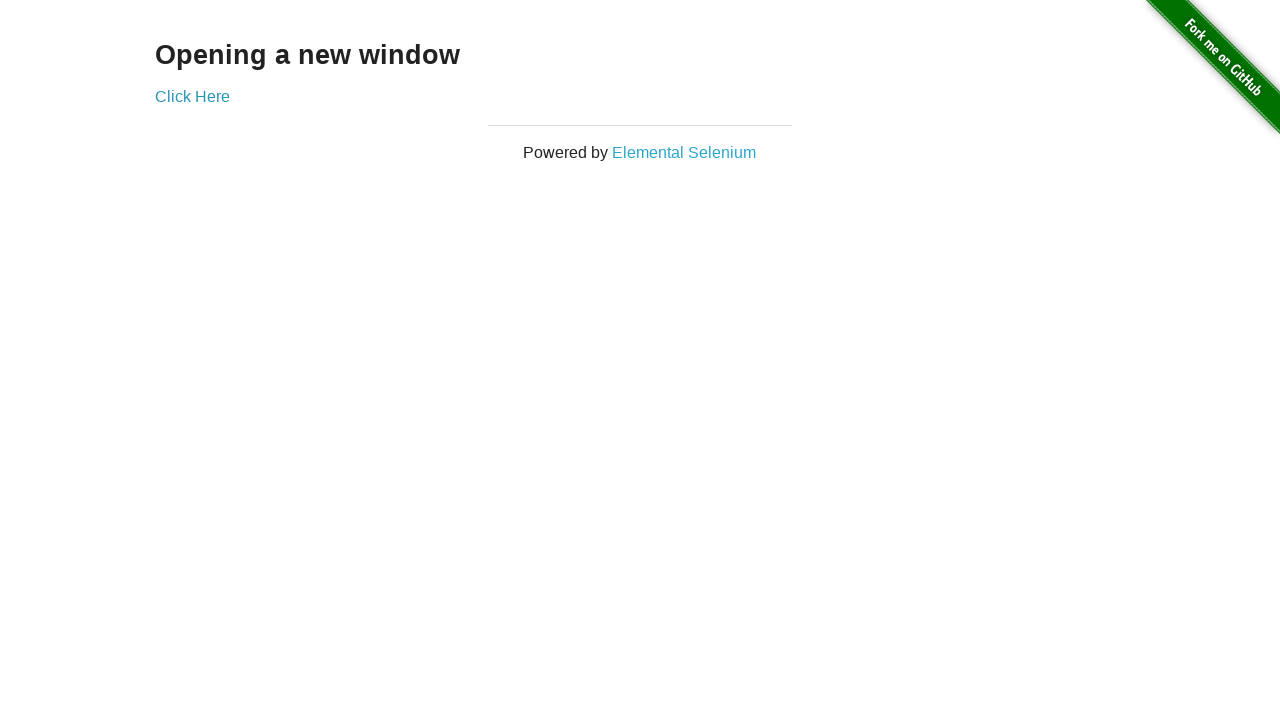

Original window heading selector loaded
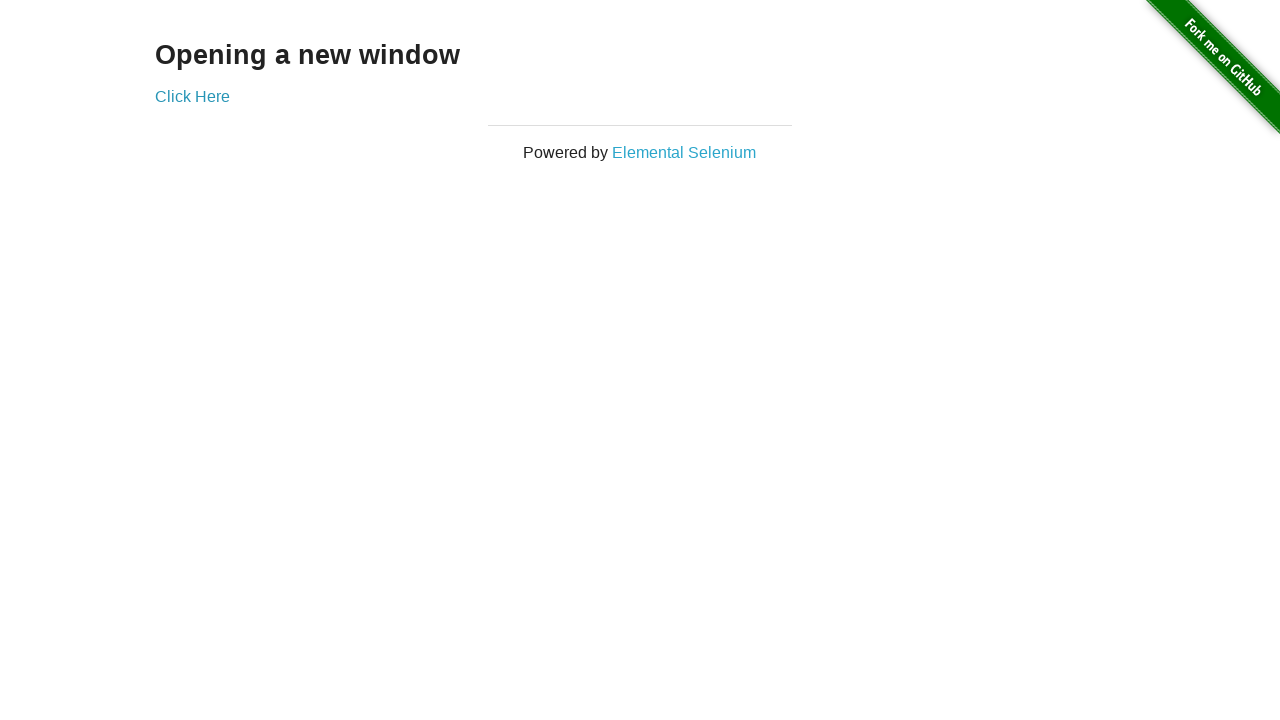

Verified original window heading text is 'Opening a new window'
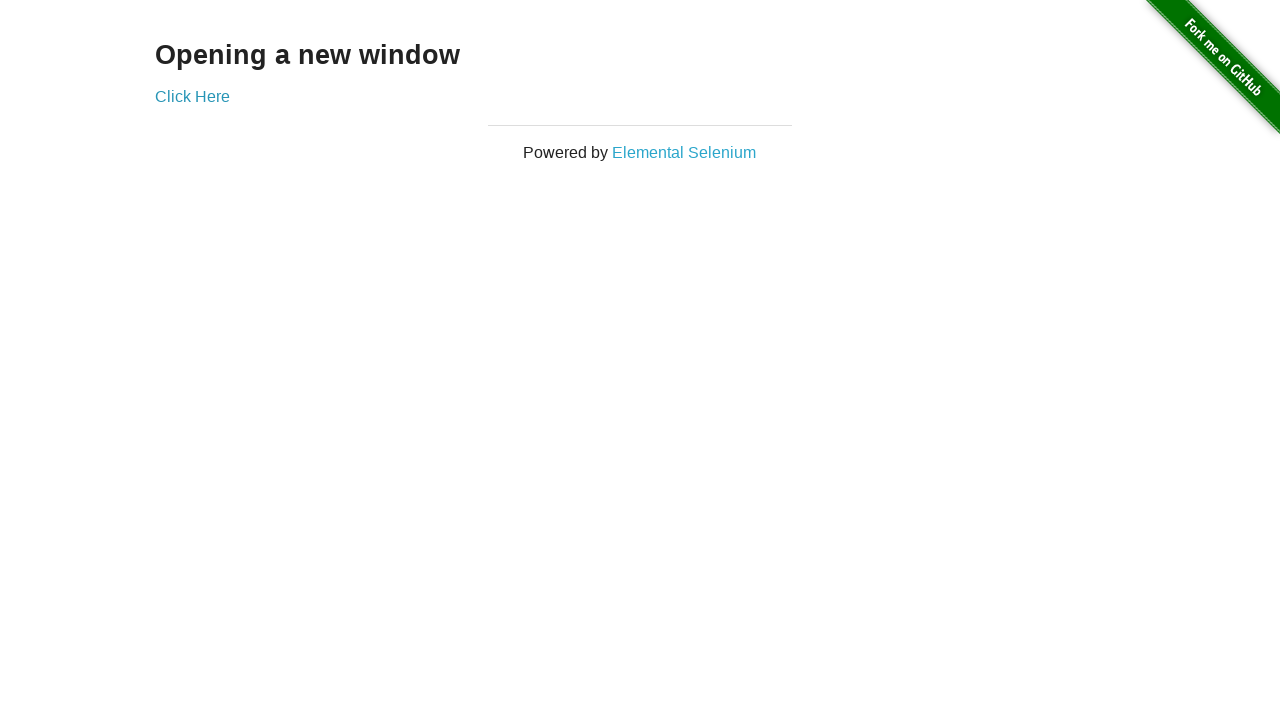

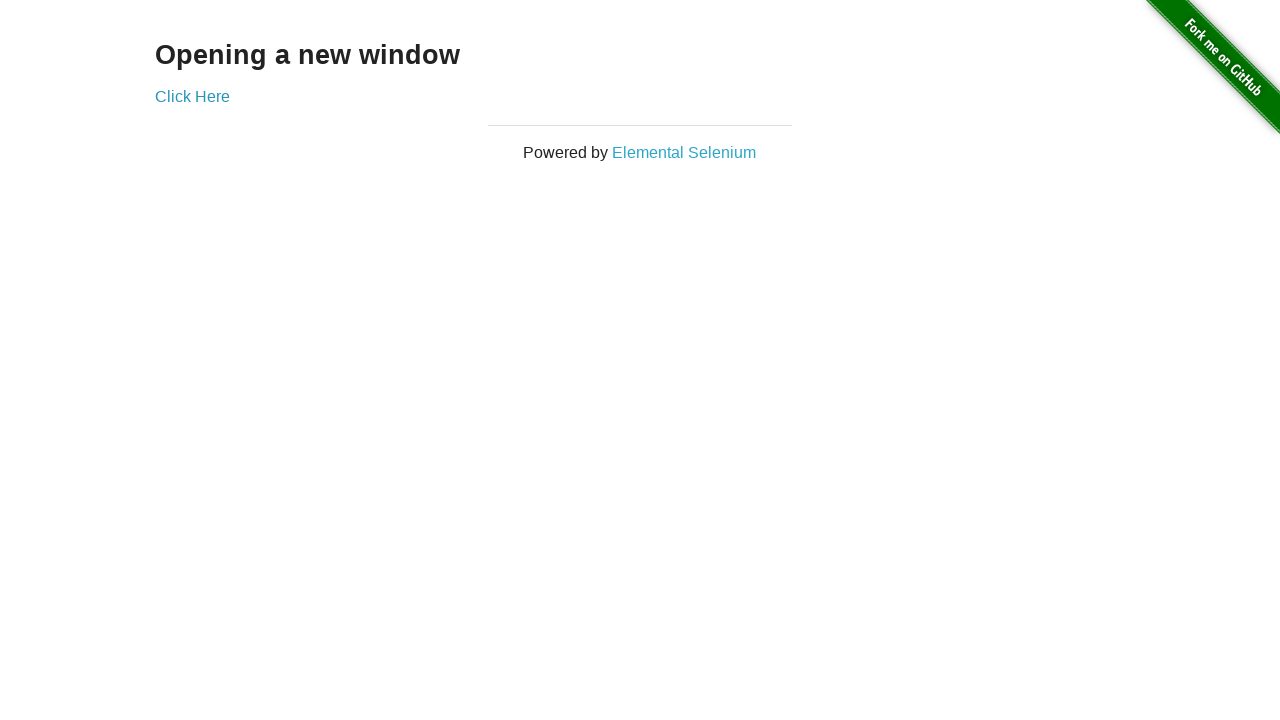